Tests data point interaction by moving mouse over multiple points on the plot to check for tooltips.

Starting URL: https://badj.github.io/NZGovDebtTrends2002-2025/

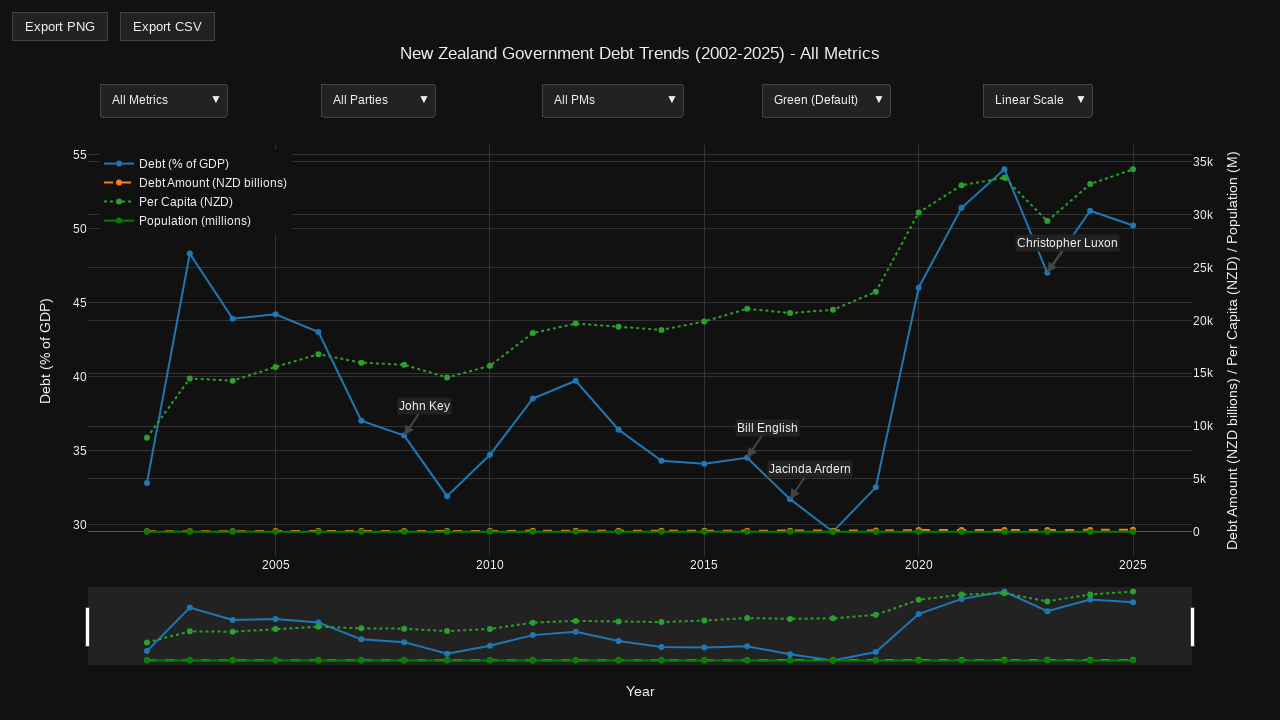

Plot container loaded and visible
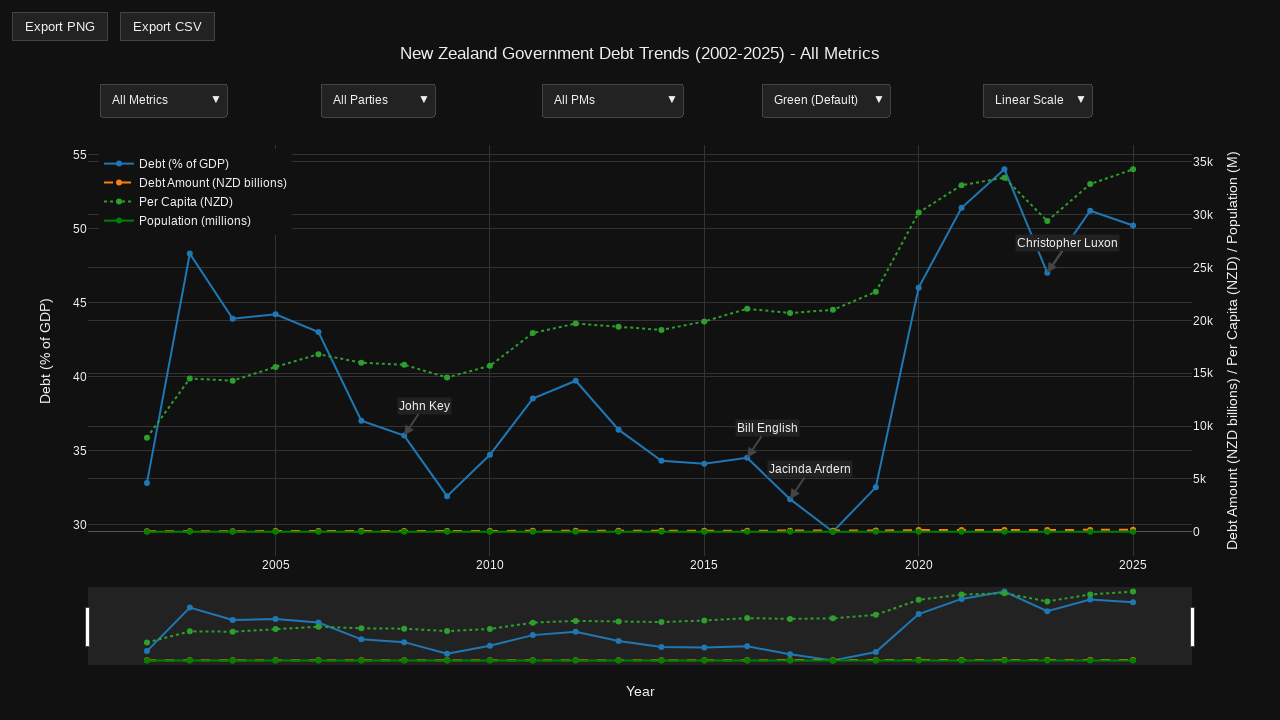

Located plot container element
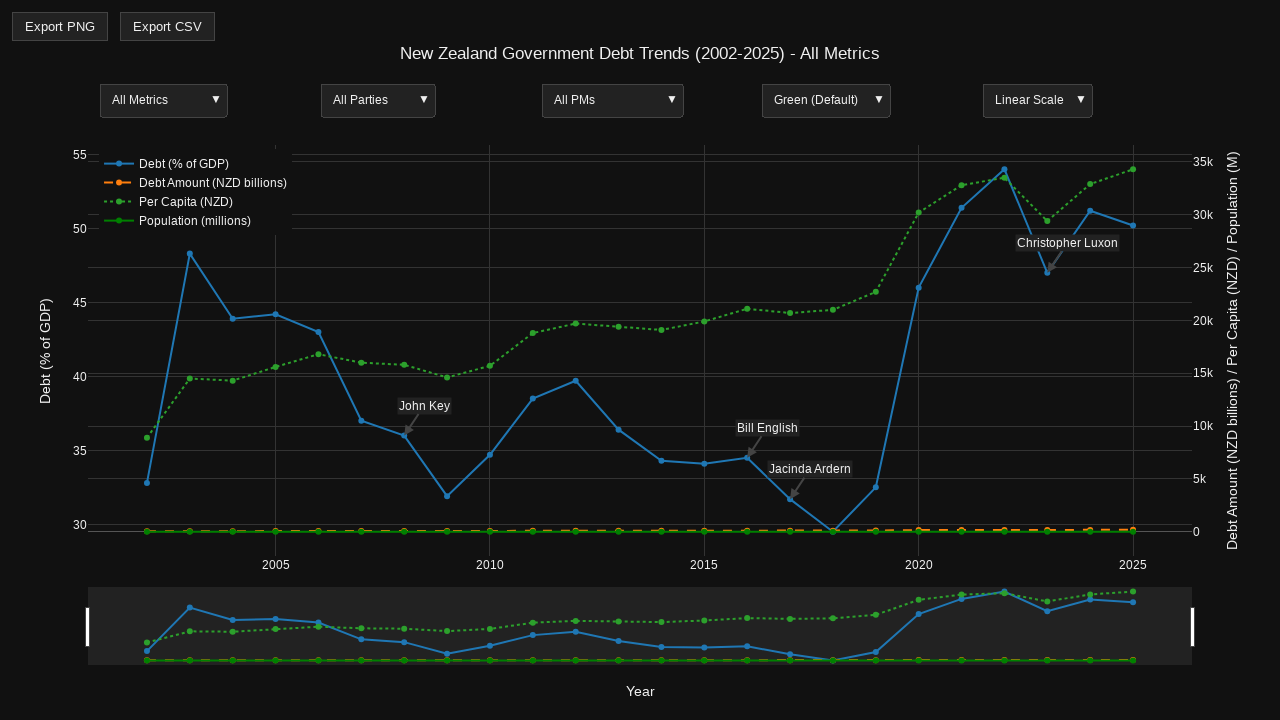

Moved mouse to data point at coordinates (0.25, 0.25) to check for tooltip at (324, 220)
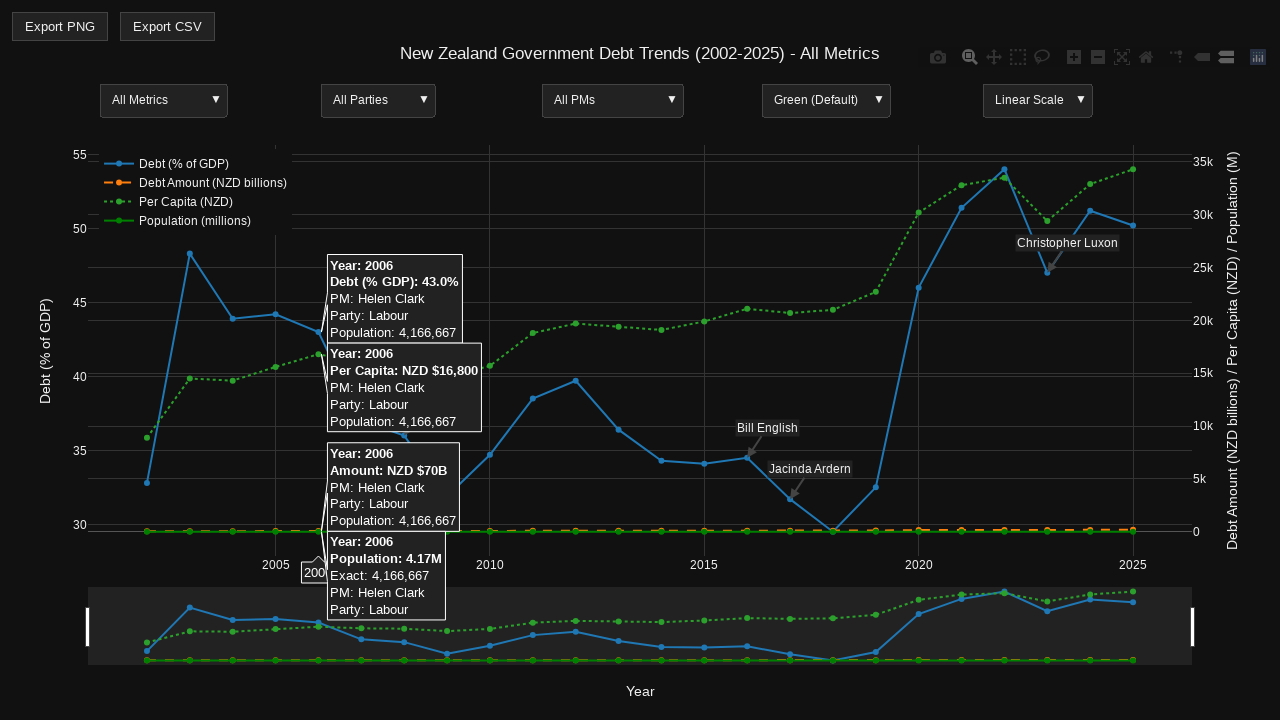

Waited for tooltip to appear
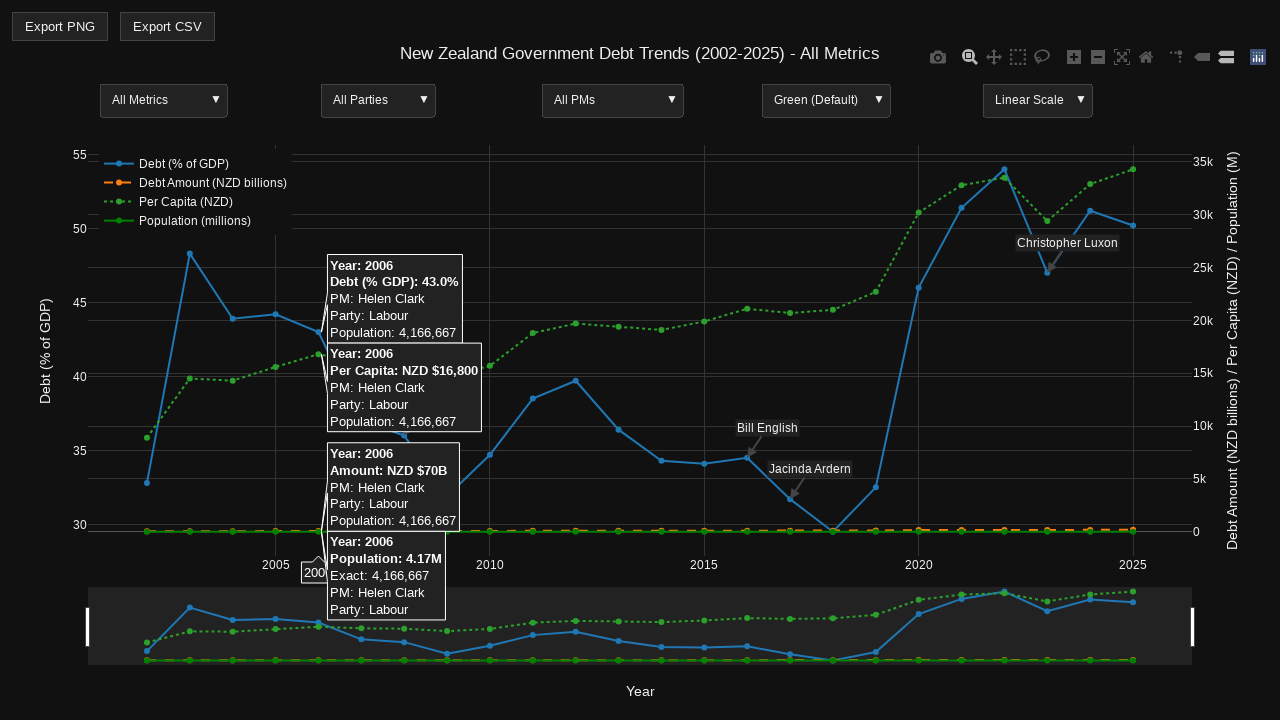

Moved mouse to data point at coordinates (0.5, 0.5) to check for tooltip at (640, 395)
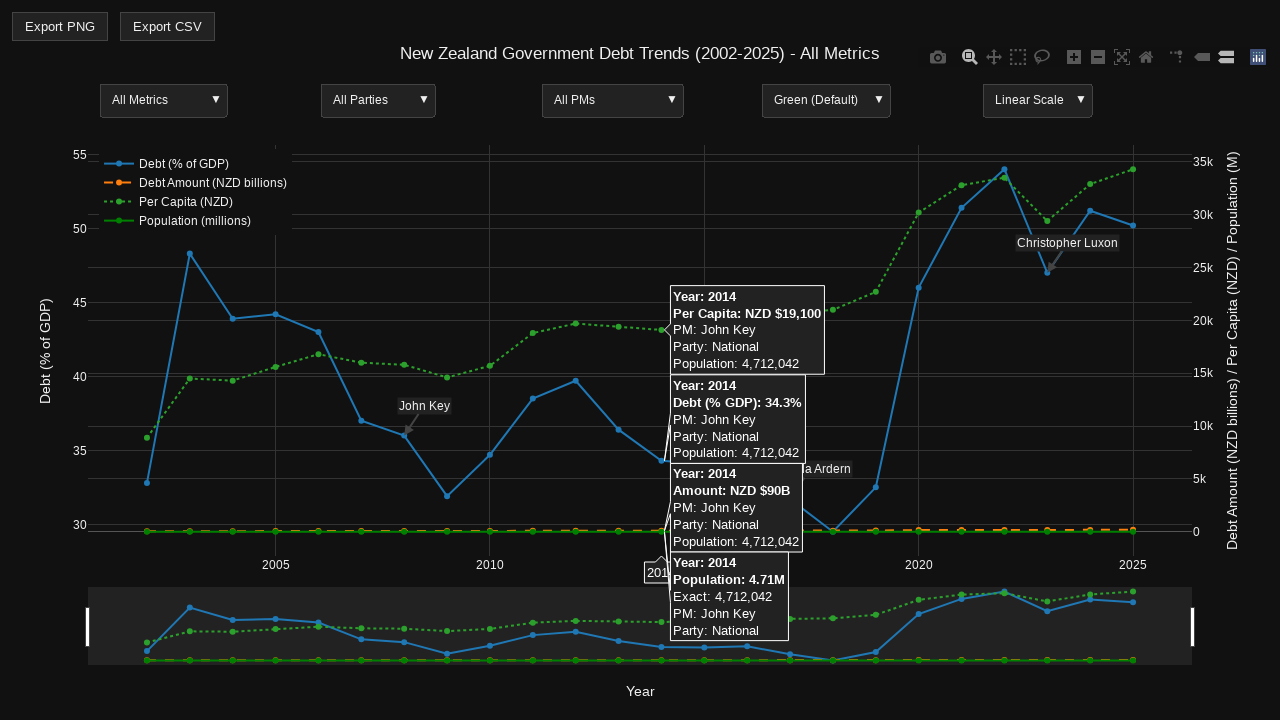

Waited for tooltip to appear
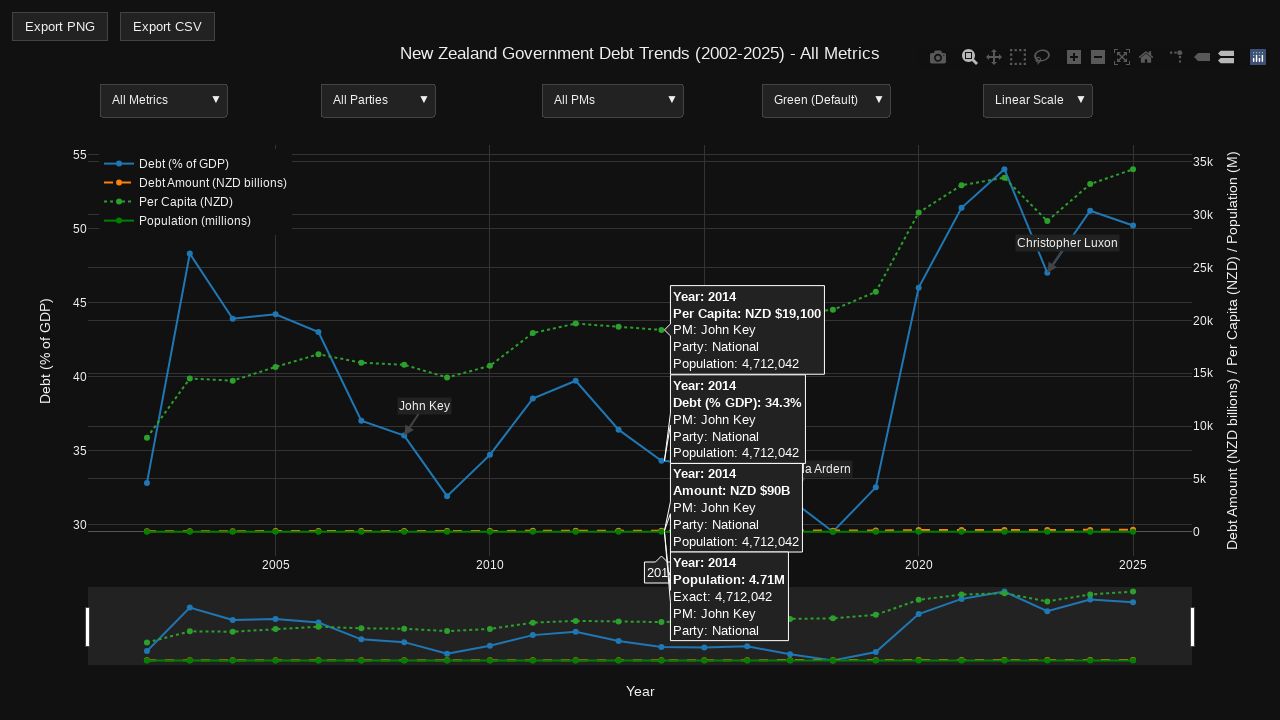

Moved mouse to data point at coordinates (0.75, 0.75) to check for tooltip at (956, 570)
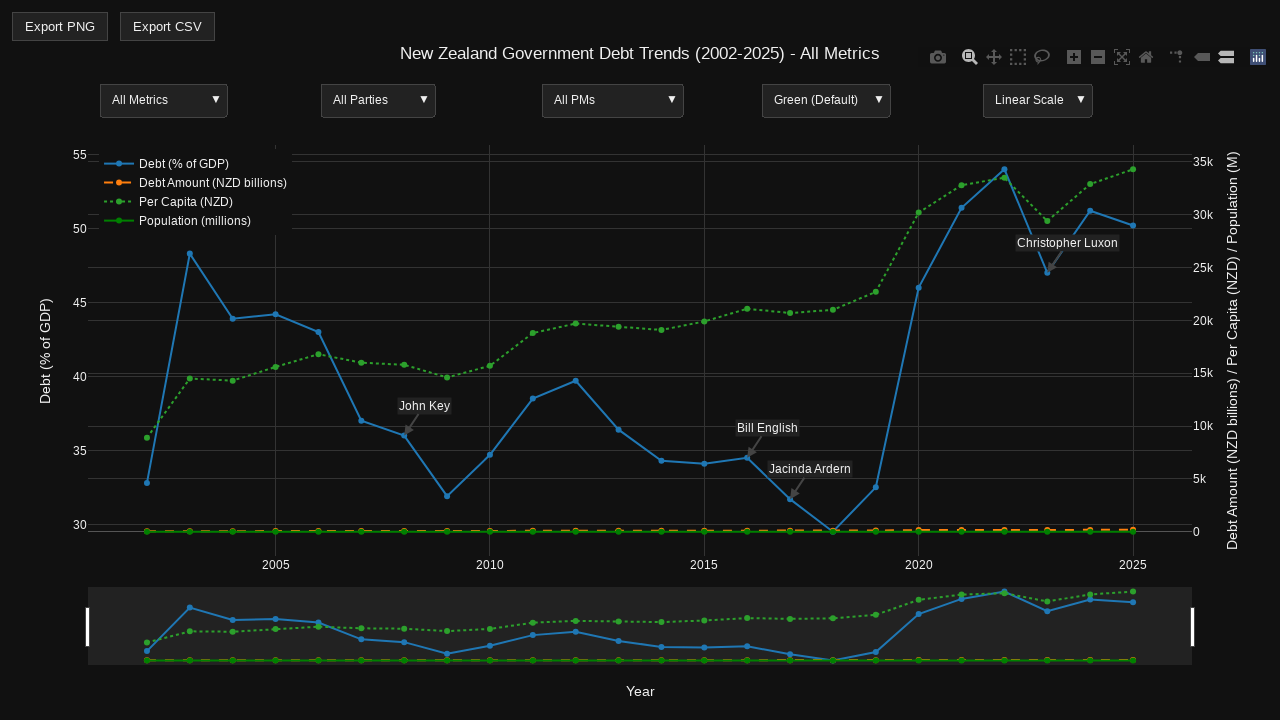

Waited for tooltip to appear
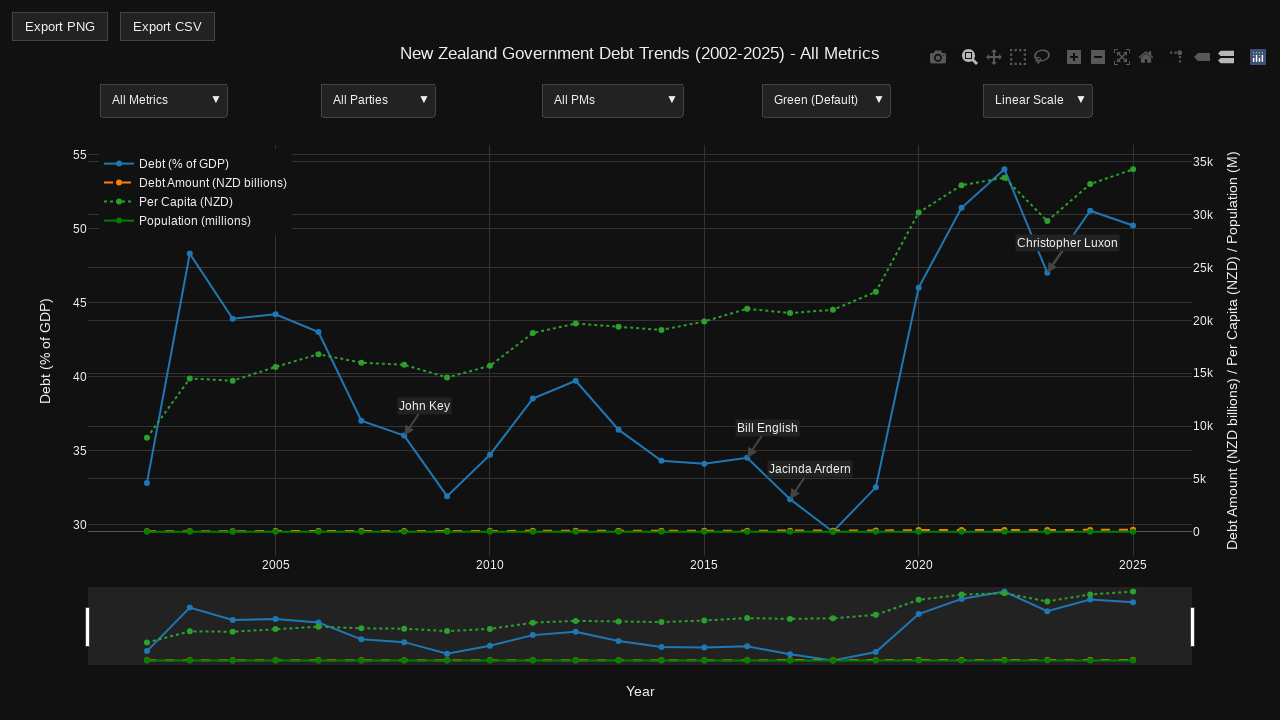

Verified plot remains visible and responsive after interactions
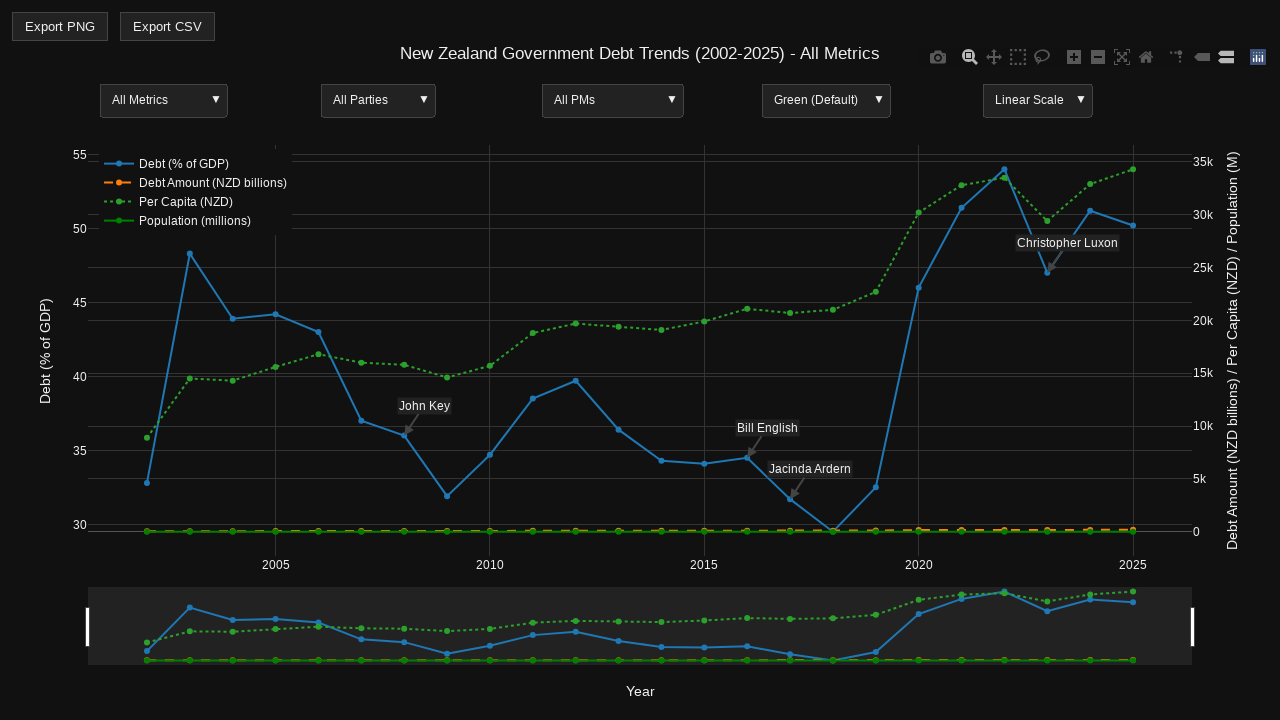

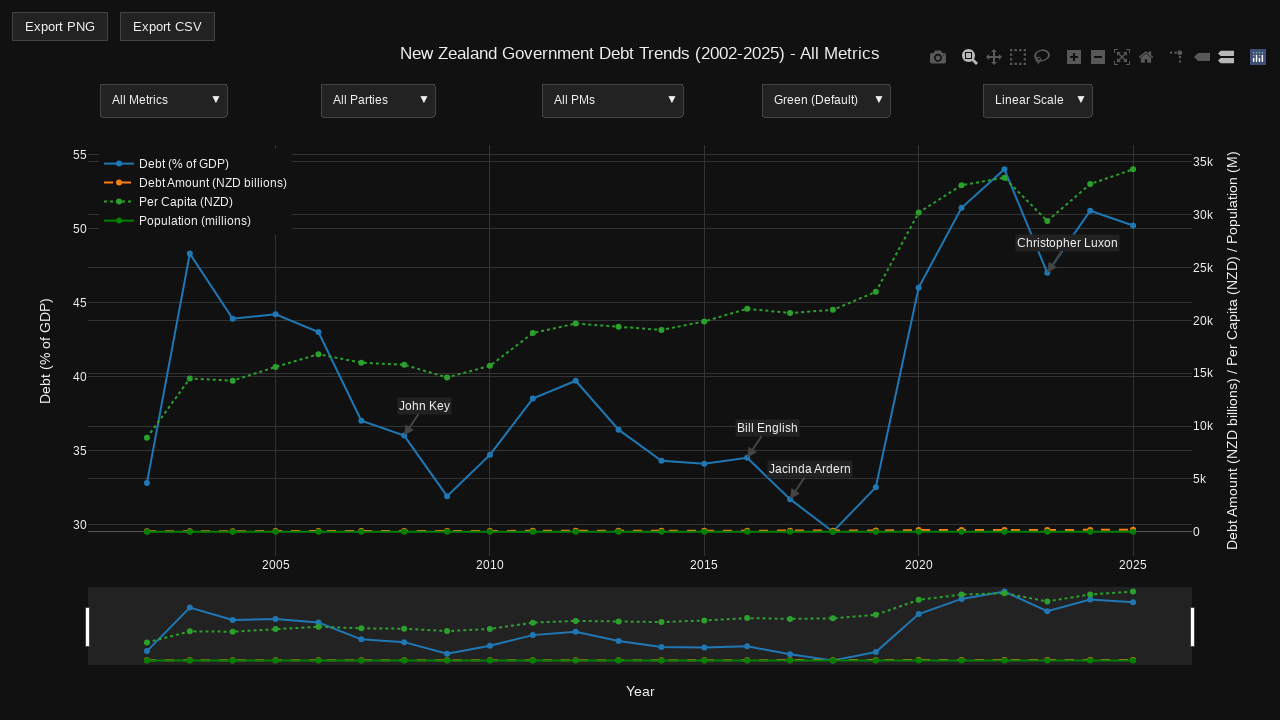